Tests declining a JavaScript prompt dialog which results in null being displayed

Starting URL: https://the-internet.herokuapp.com/javascript_alerts

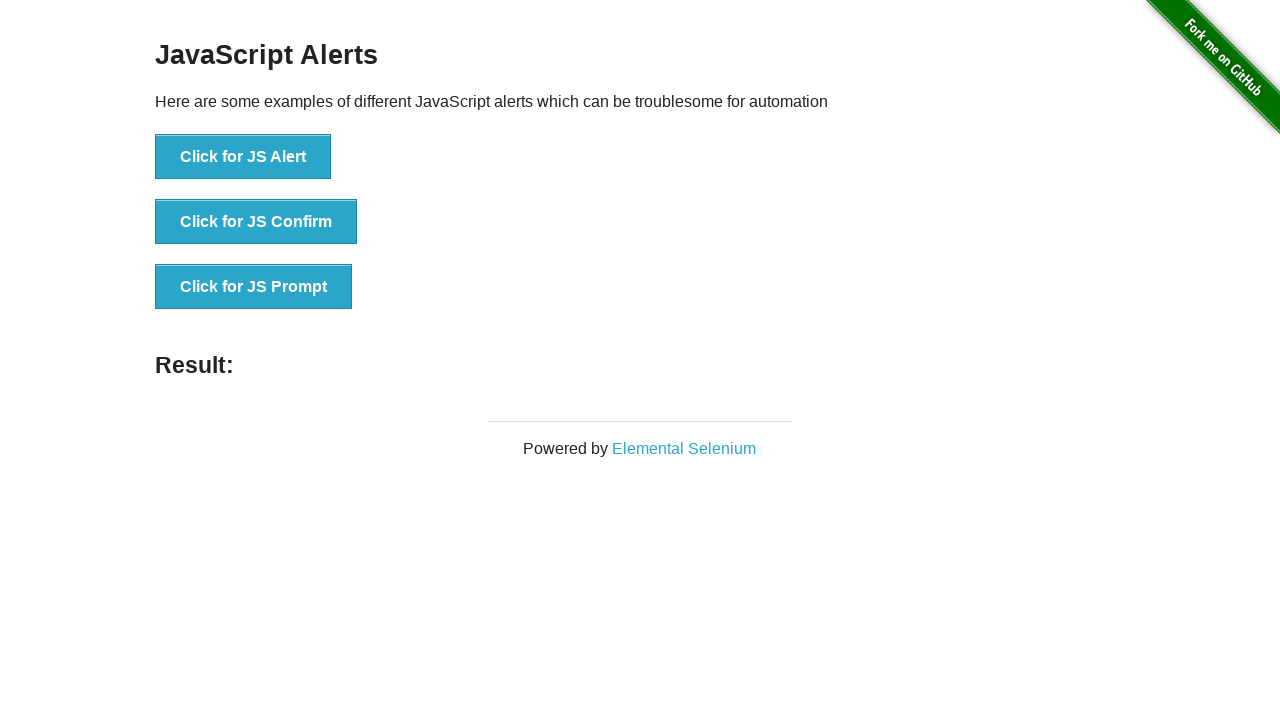

Set up dialog handler to dismiss prompts
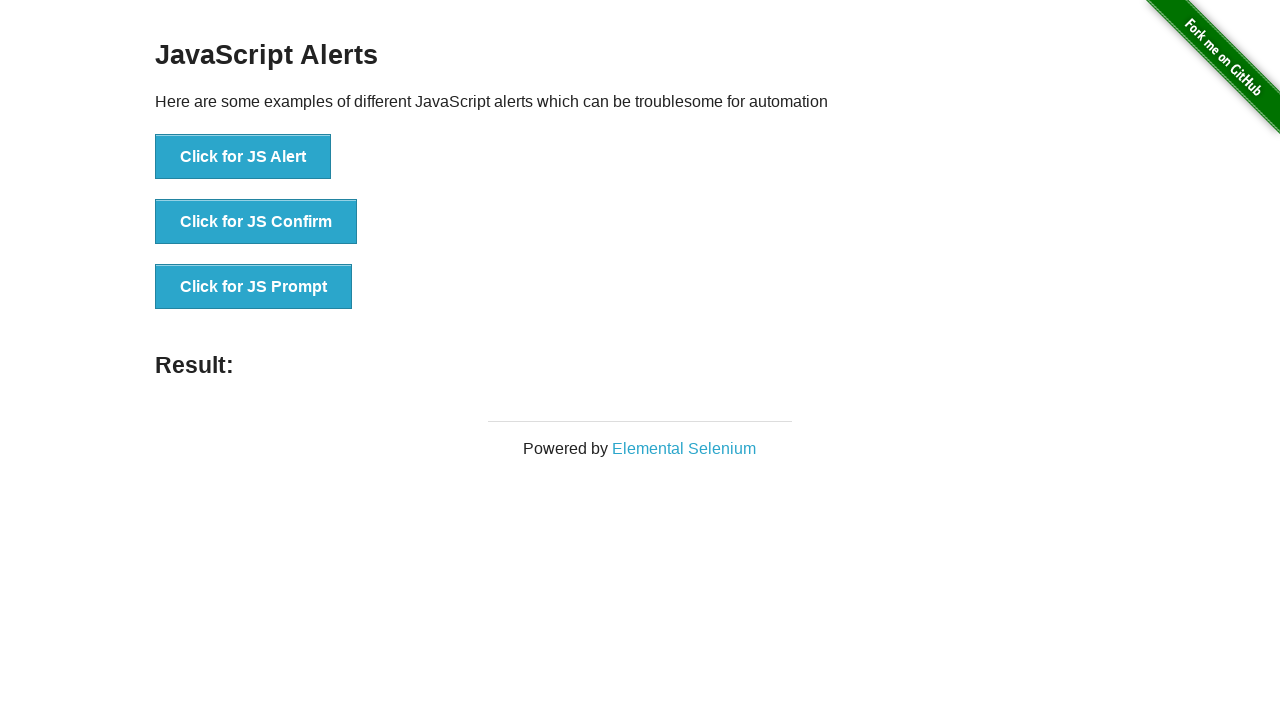

Clicked the JS Prompt button at (254, 287) on button[onclick='jsPrompt()']
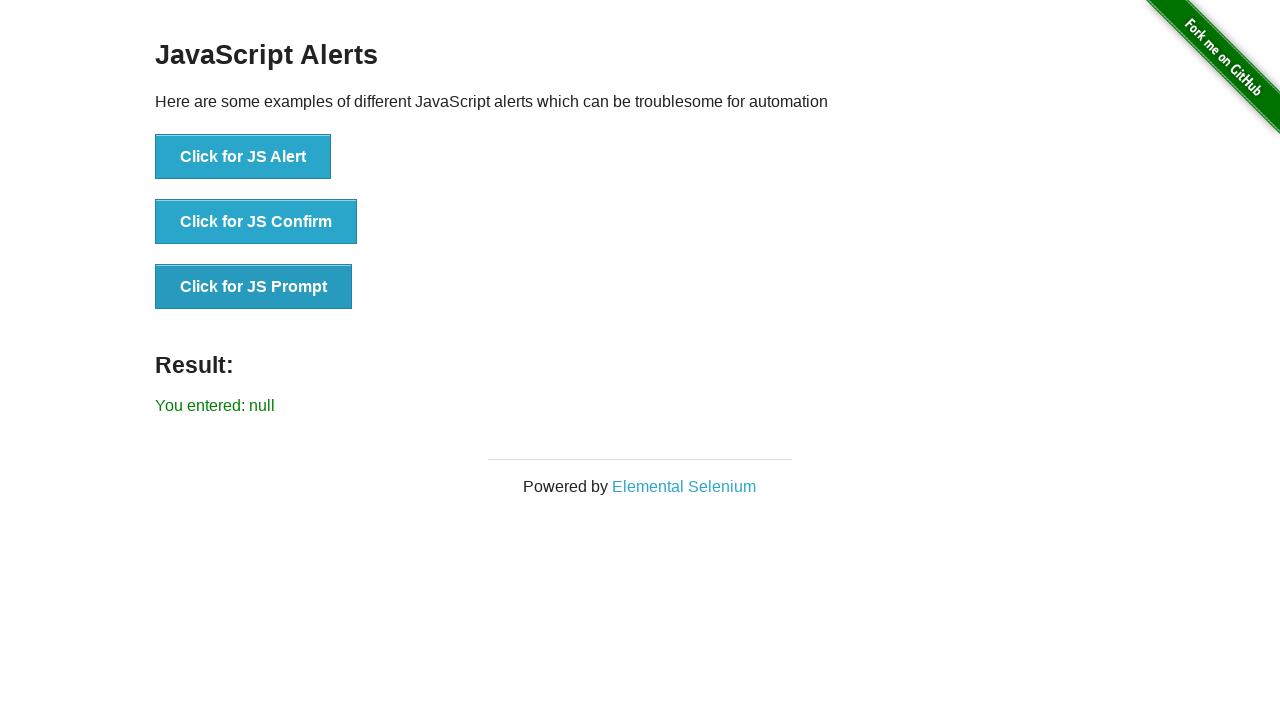

Waited for result element to appear after declining prompt
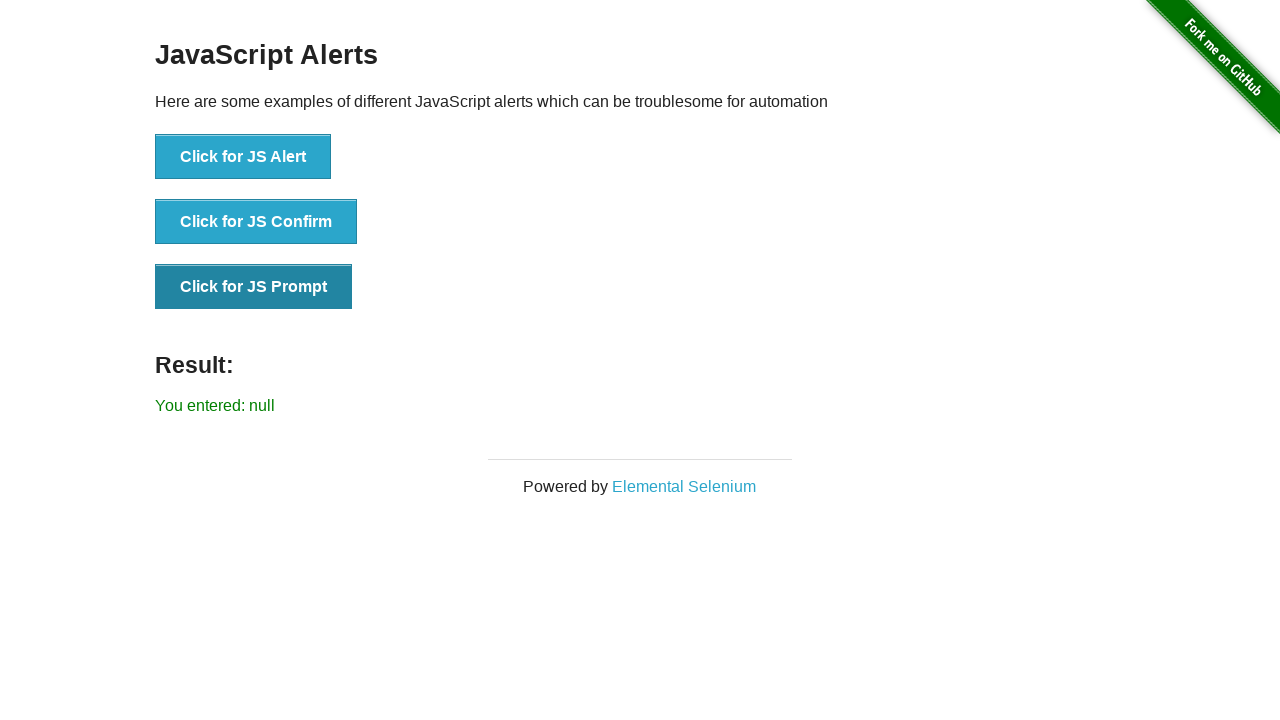

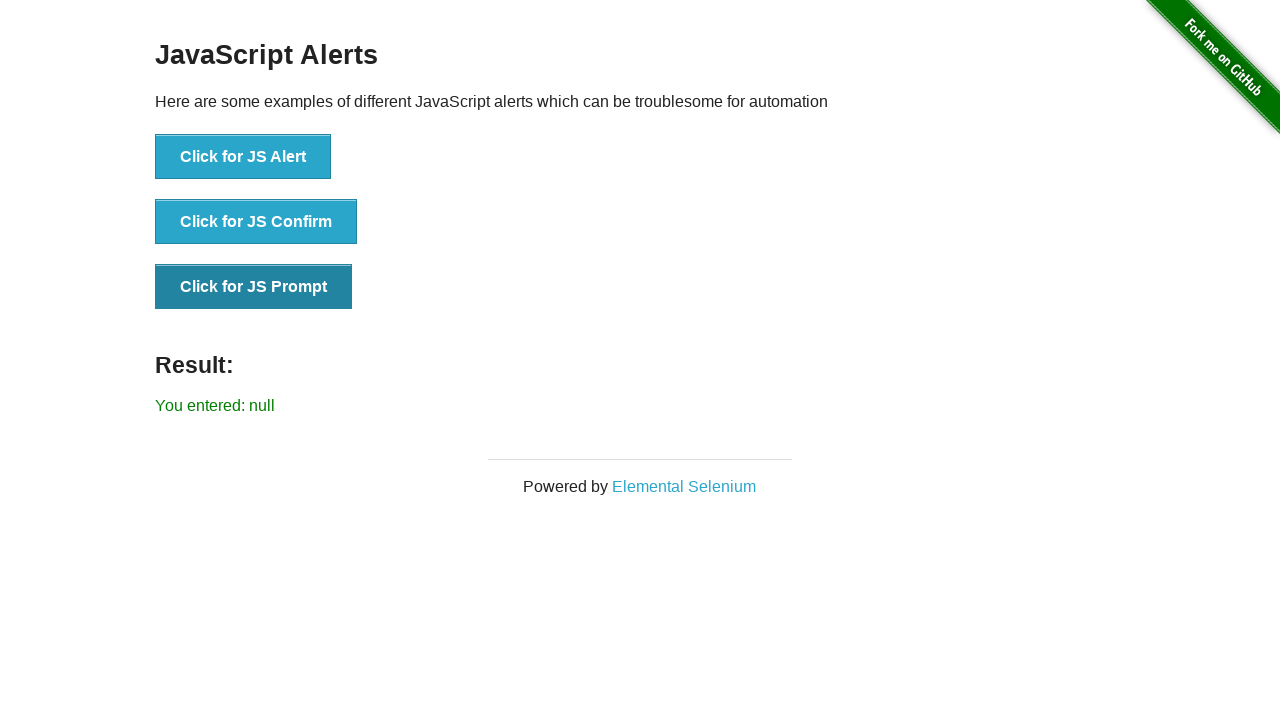